Tests explicit wait functionality by waiting for a price element to display "100", then clicking a book button, reading an input value, calculating a mathematical result (log of absolute value of 12*sin(x)), entering the answer, and submitting the form.

Starting URL: http://suninjuly.github.io/explicit_wait2.html

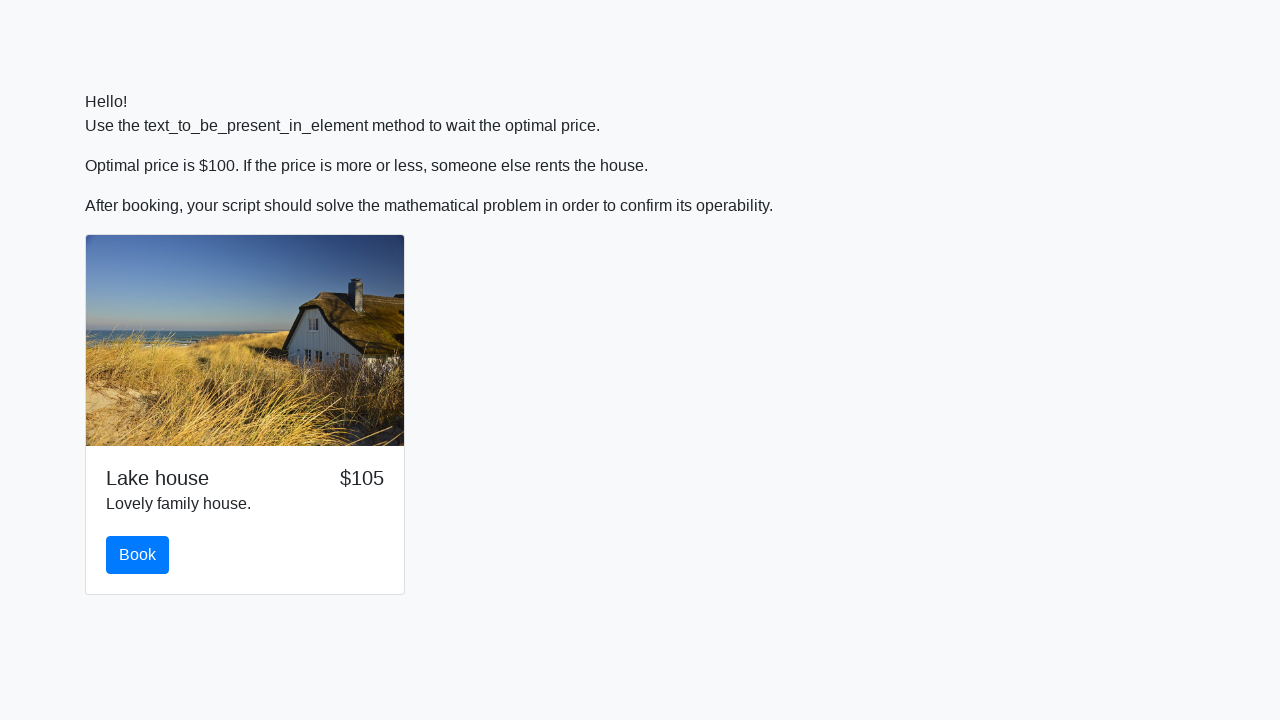

Waited for price element to display '100'
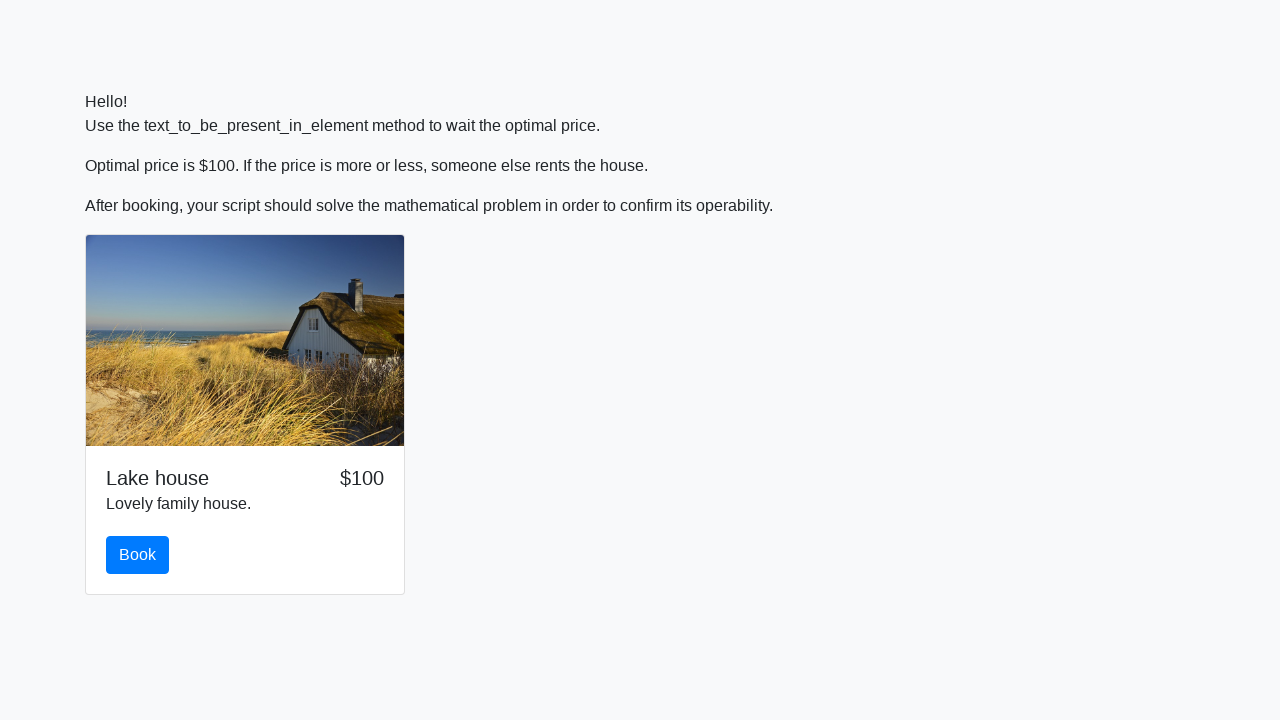

Clicked the book button at (138, 555) on #book
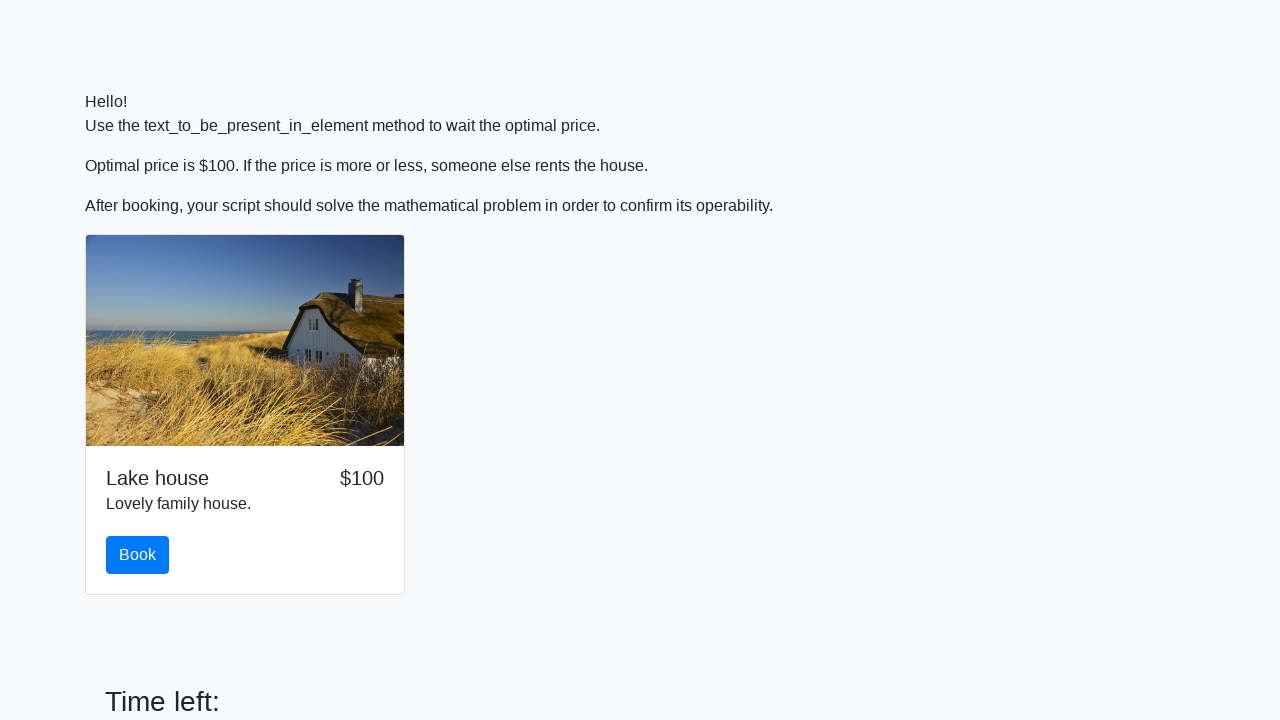

Retrieved input value: 467
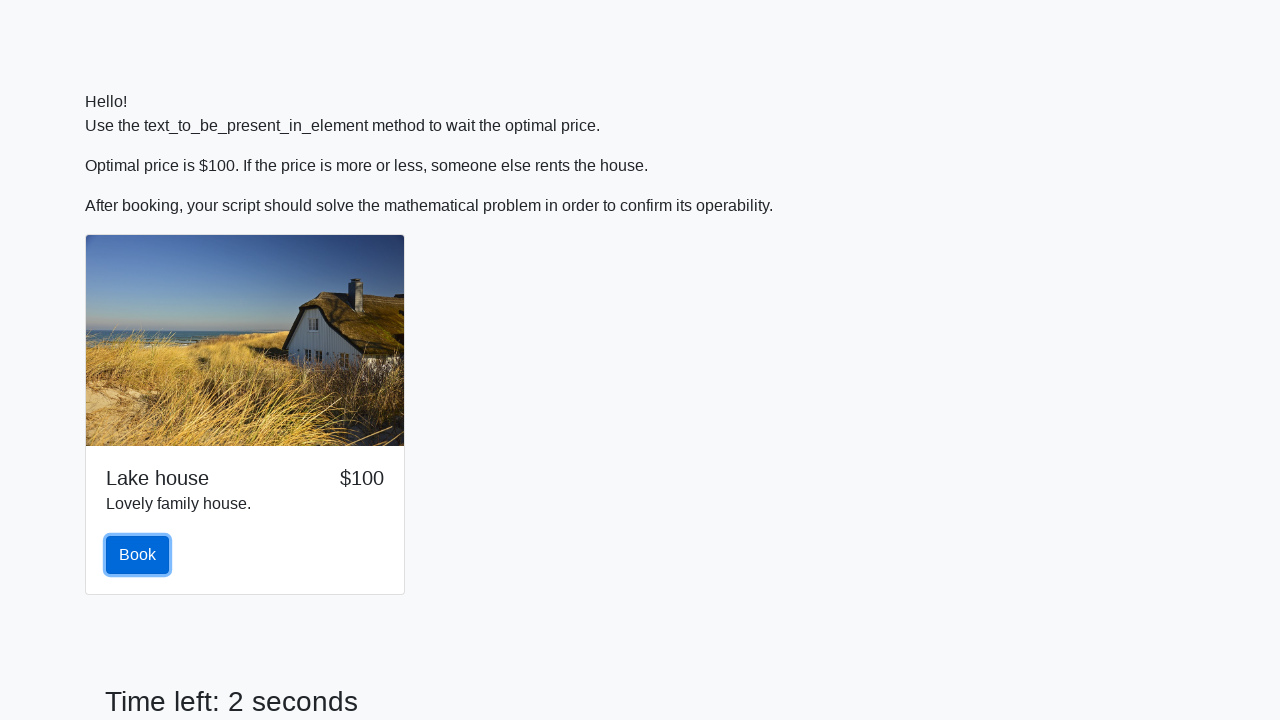

Calculated answer using formula log(abs(12*sin(467))) = 2.368352450255397
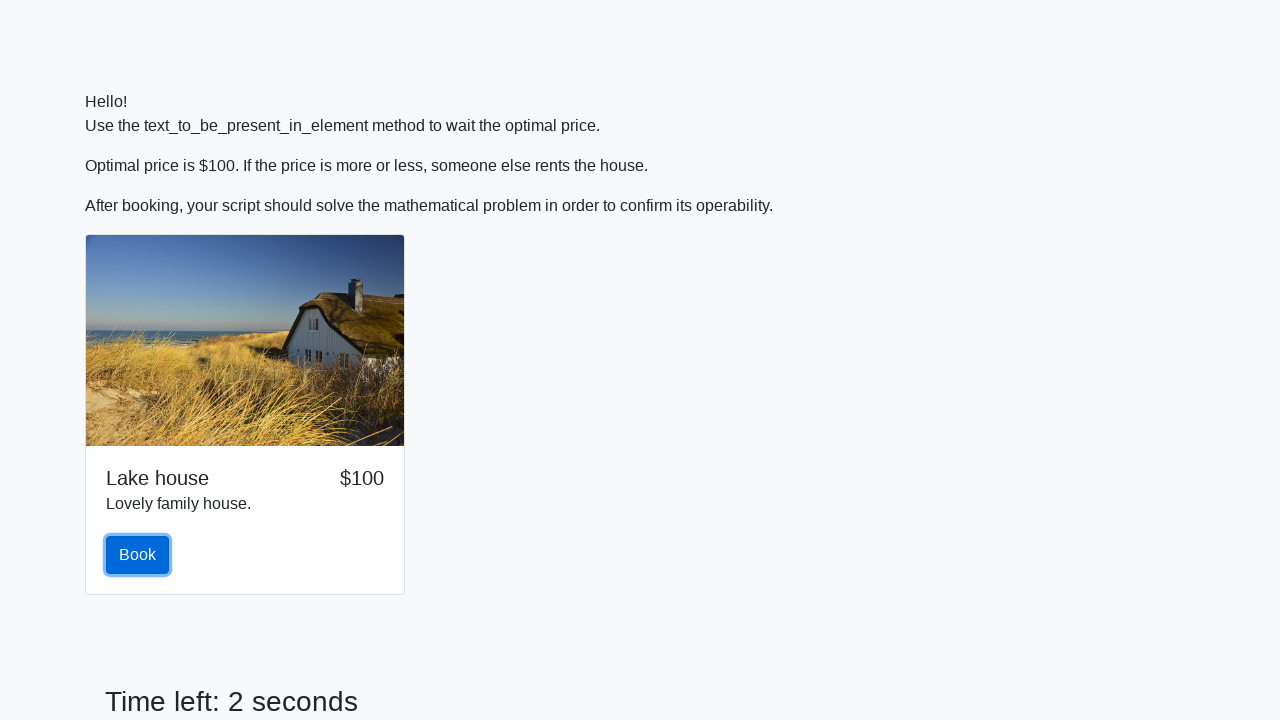

Filled answer field with calculated value: 2.368352450255397 on #answer
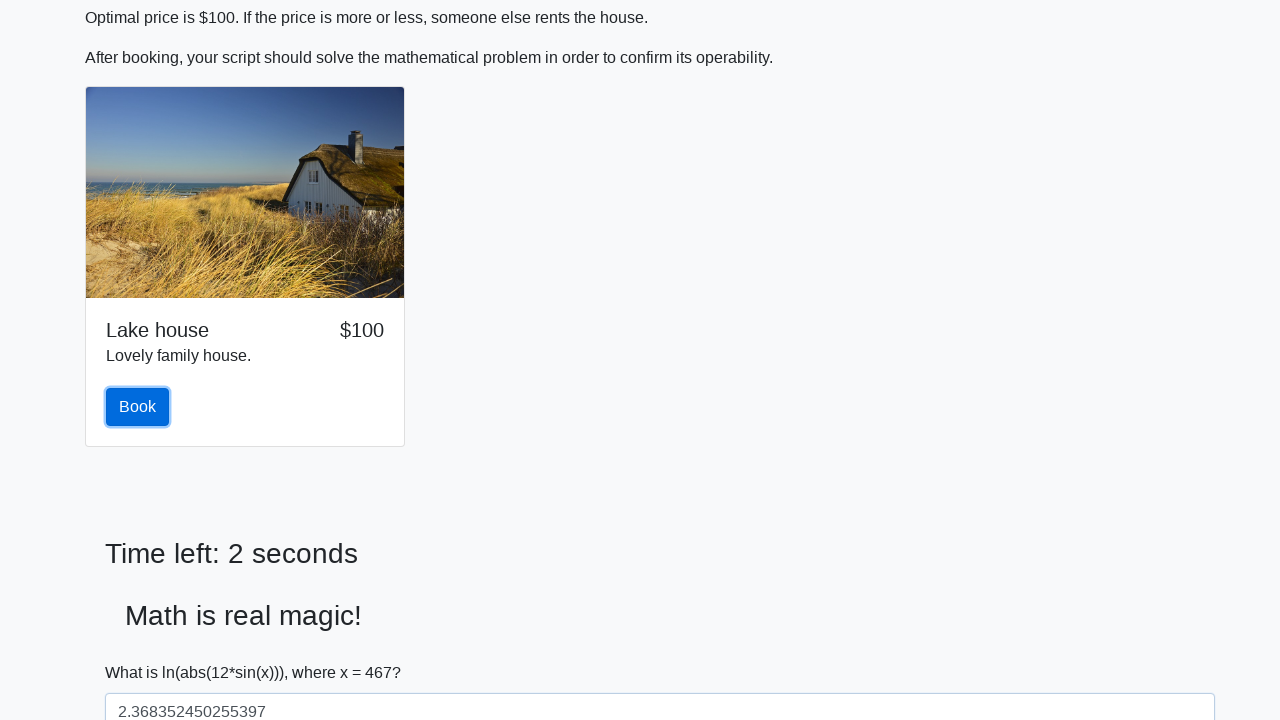

Clicked the solve button to submit the form at (143, 651) on #solve
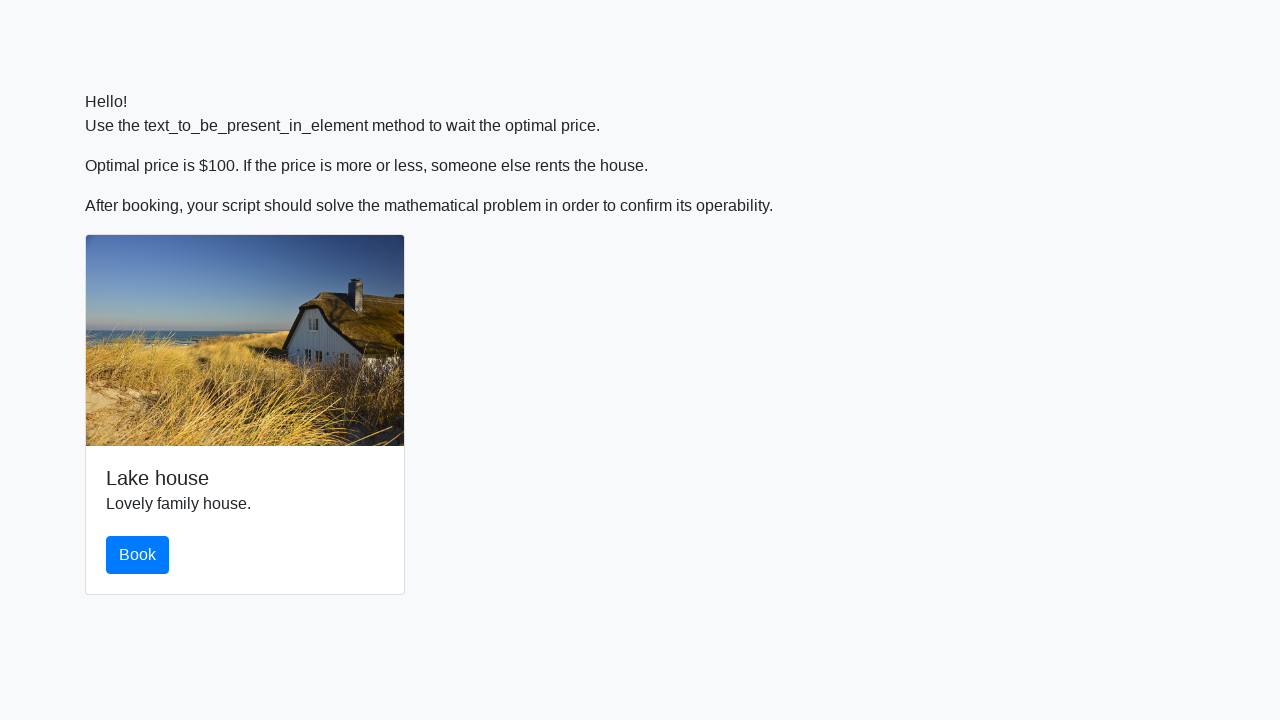

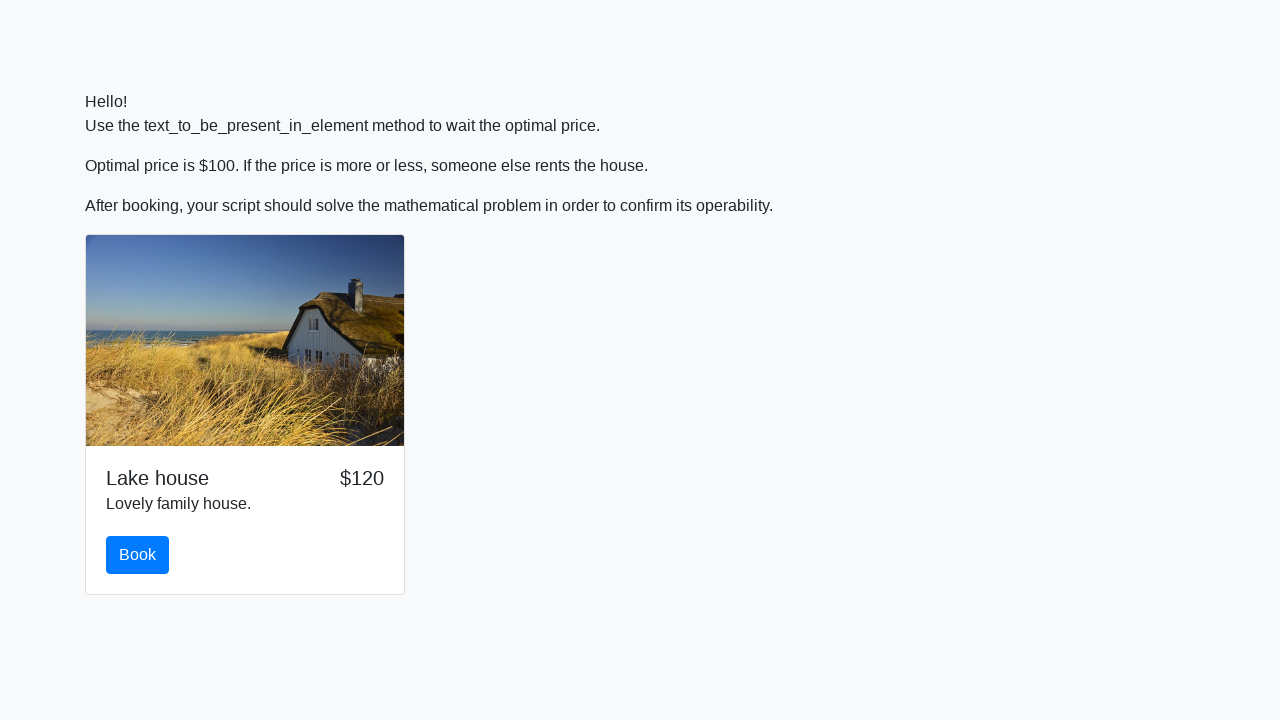